Tests that all images on each page have valid src attributes that return successful HTTP responses.

Starting URL: https://ntig-uppsala.github.io/Frisor-Saxe/index.html

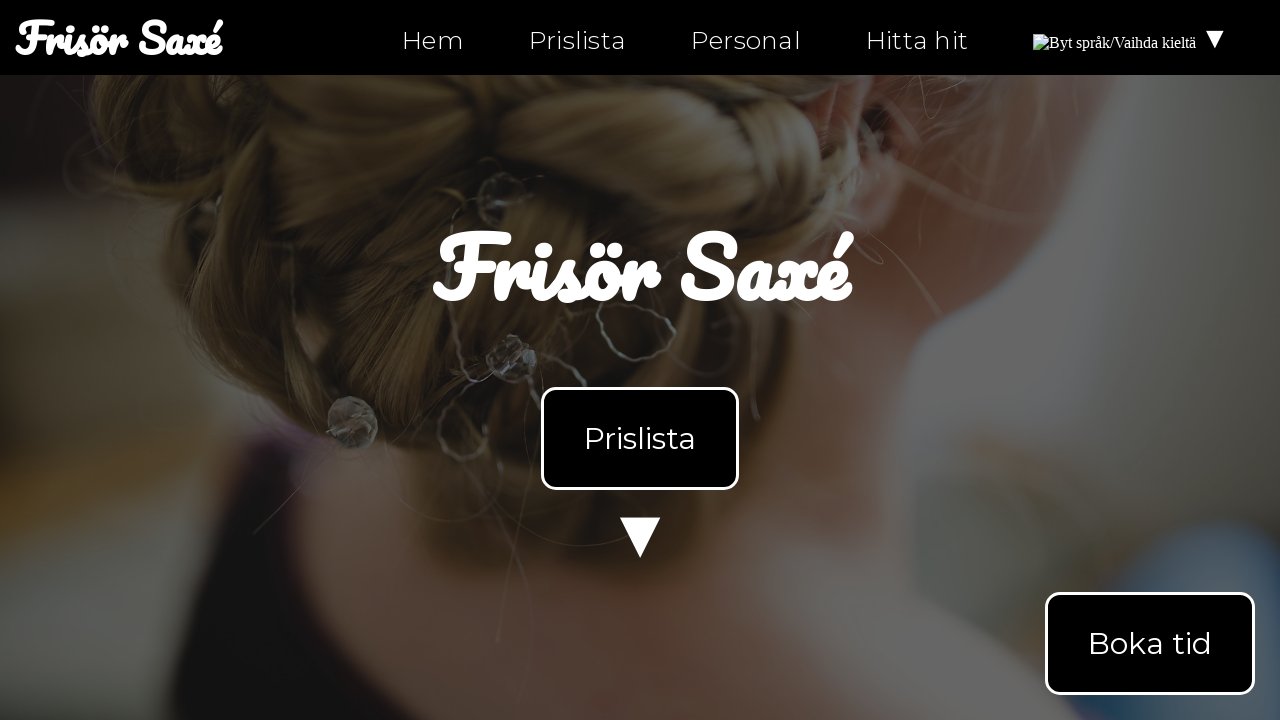

Navigated to index.html
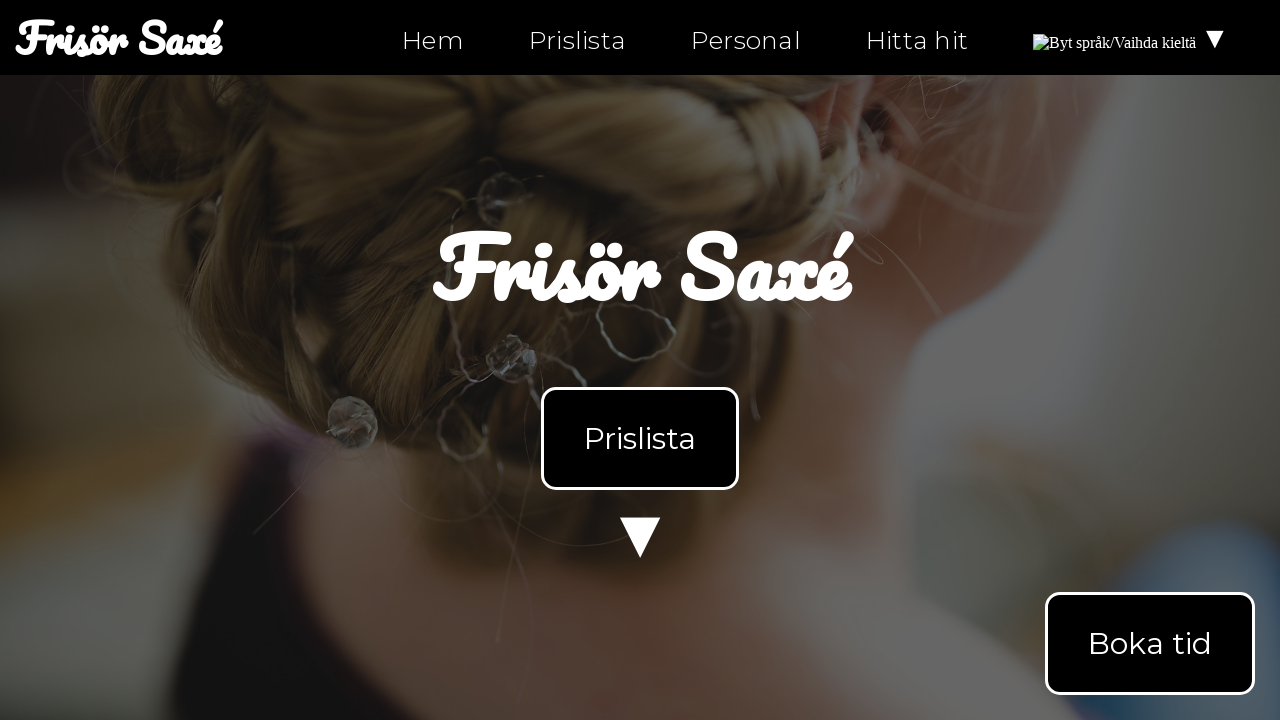

Retrieved all image elements from index.html (4 images found)
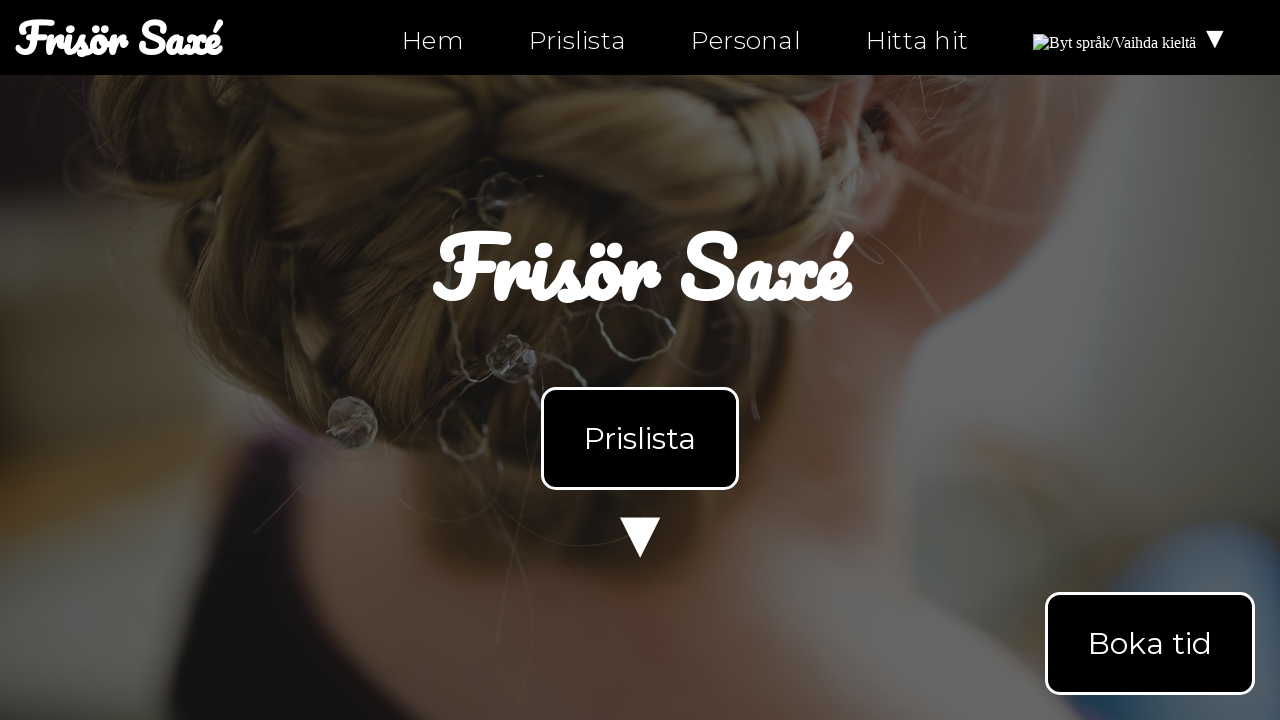

Checked image src attribute: https://upload.wikimedia.org/wikipedia/commons/4/4c/Flag_of_Sweden.svg
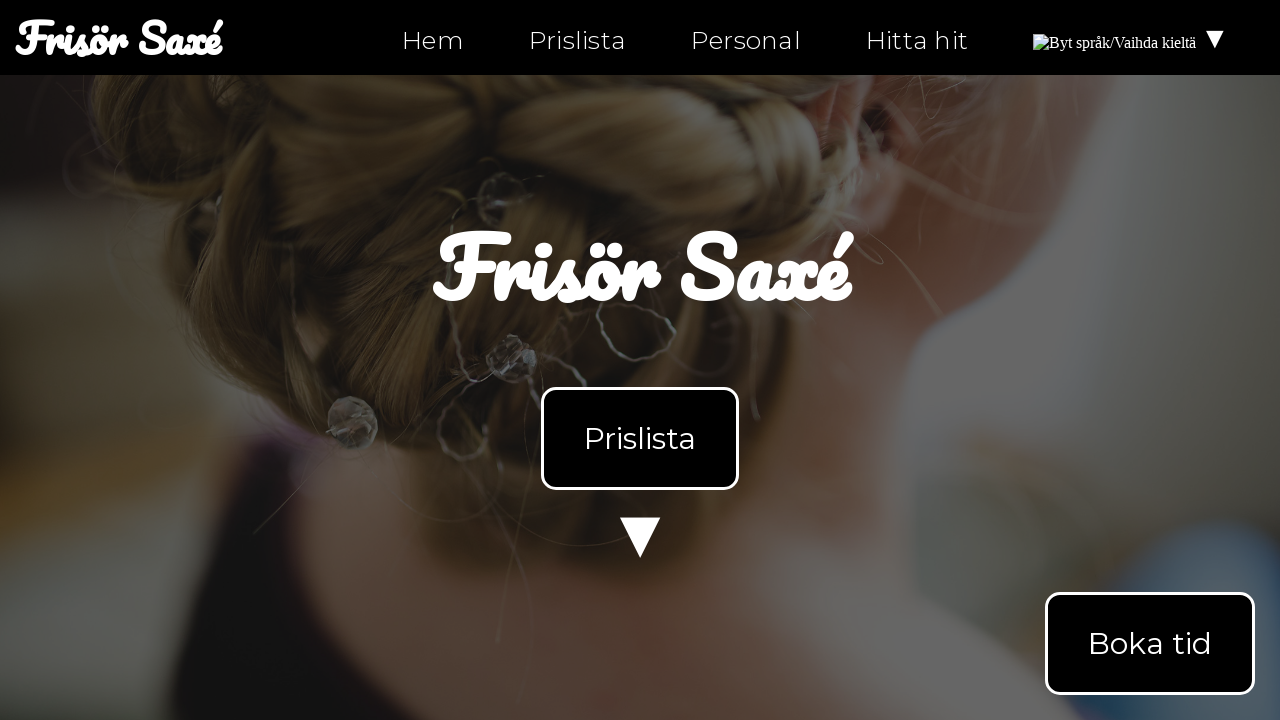

Verified image has valid src attribute
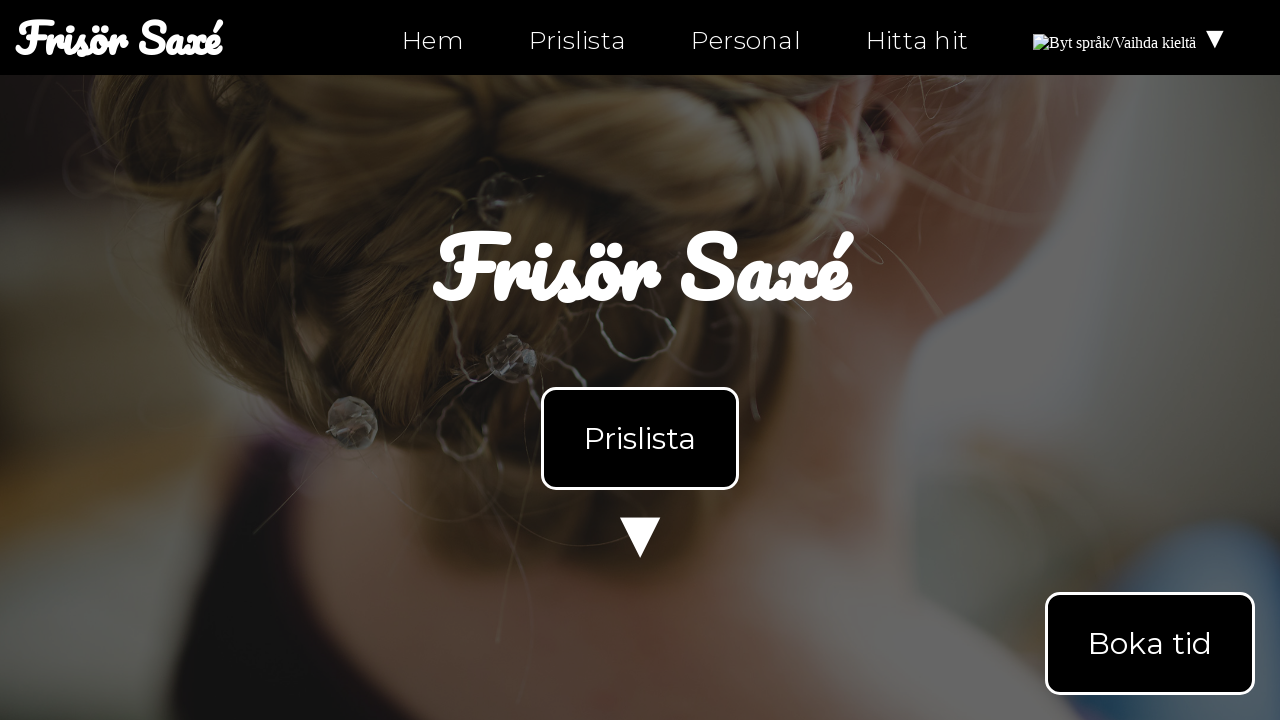

Checked image src attribute: https://upload.wikimedia.org/wikipedia/commons/4/4c/Flag_of_Sweden.svg
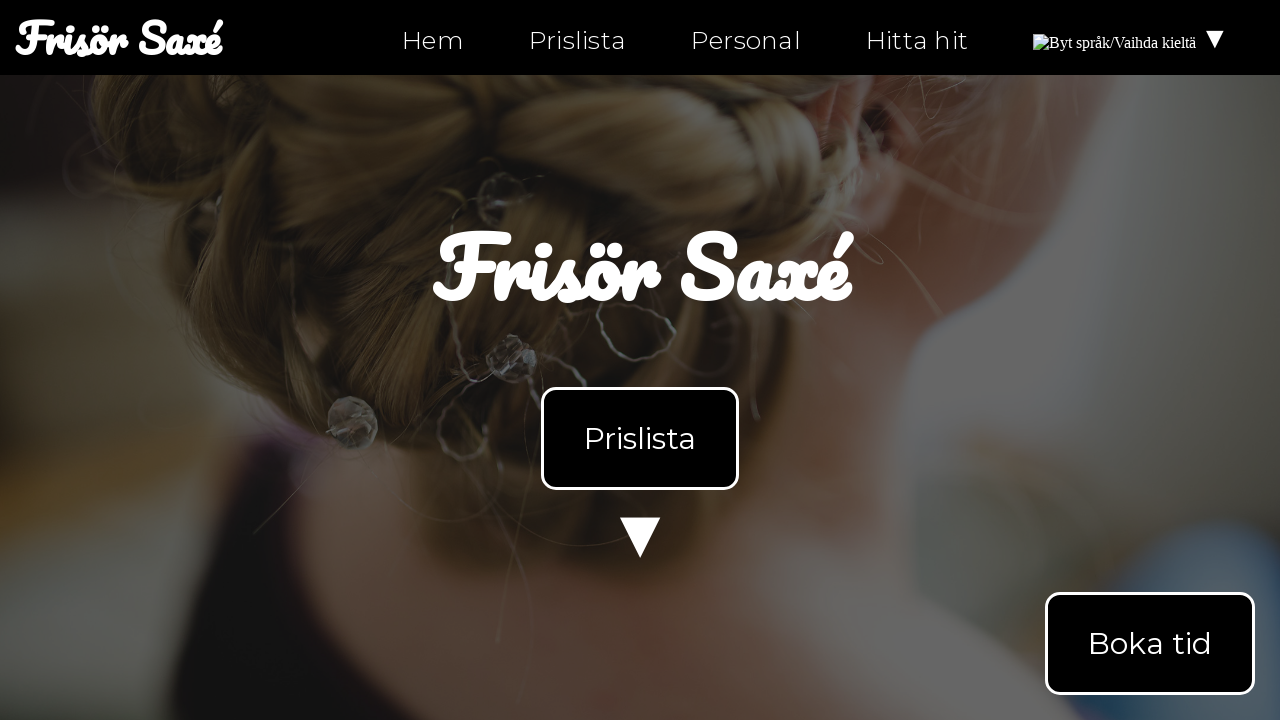

Verified image has valid src attribute
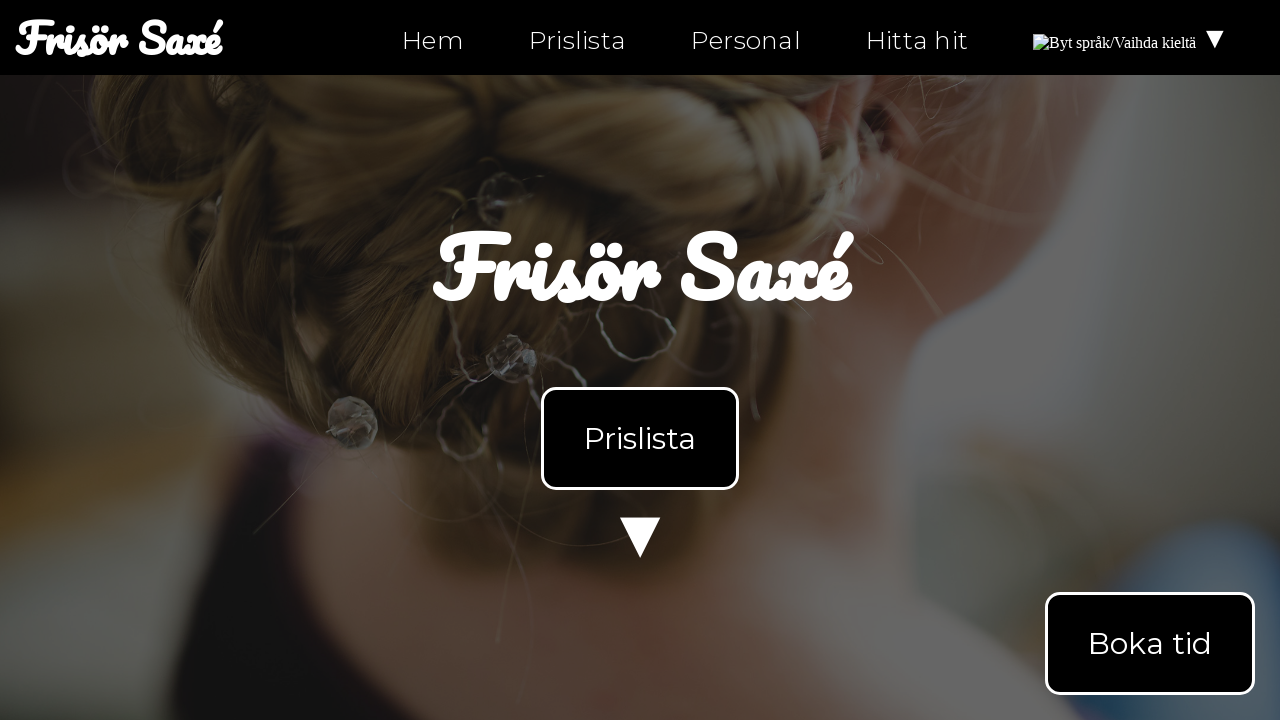

Checked image src attribute: https://upload.wikimedia.org/wikipedia/commons/b/bc/Flag_of_Finland.svg
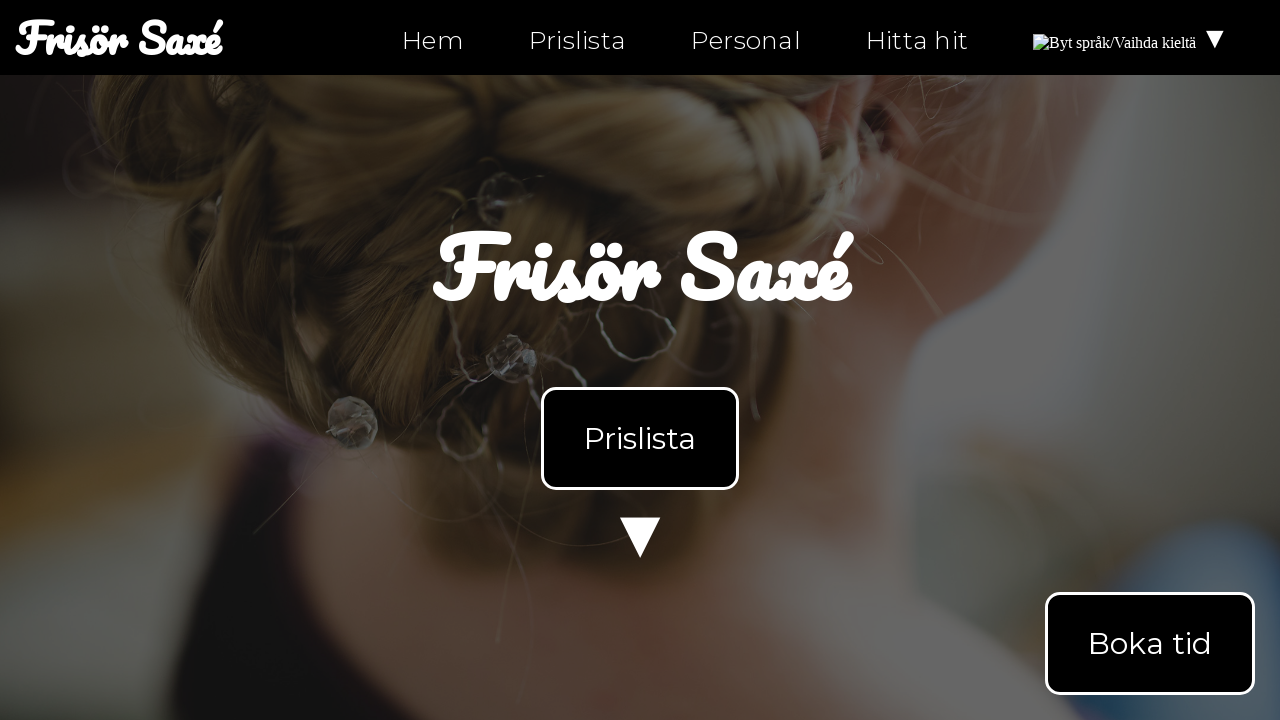

Verified image has valid src attribute
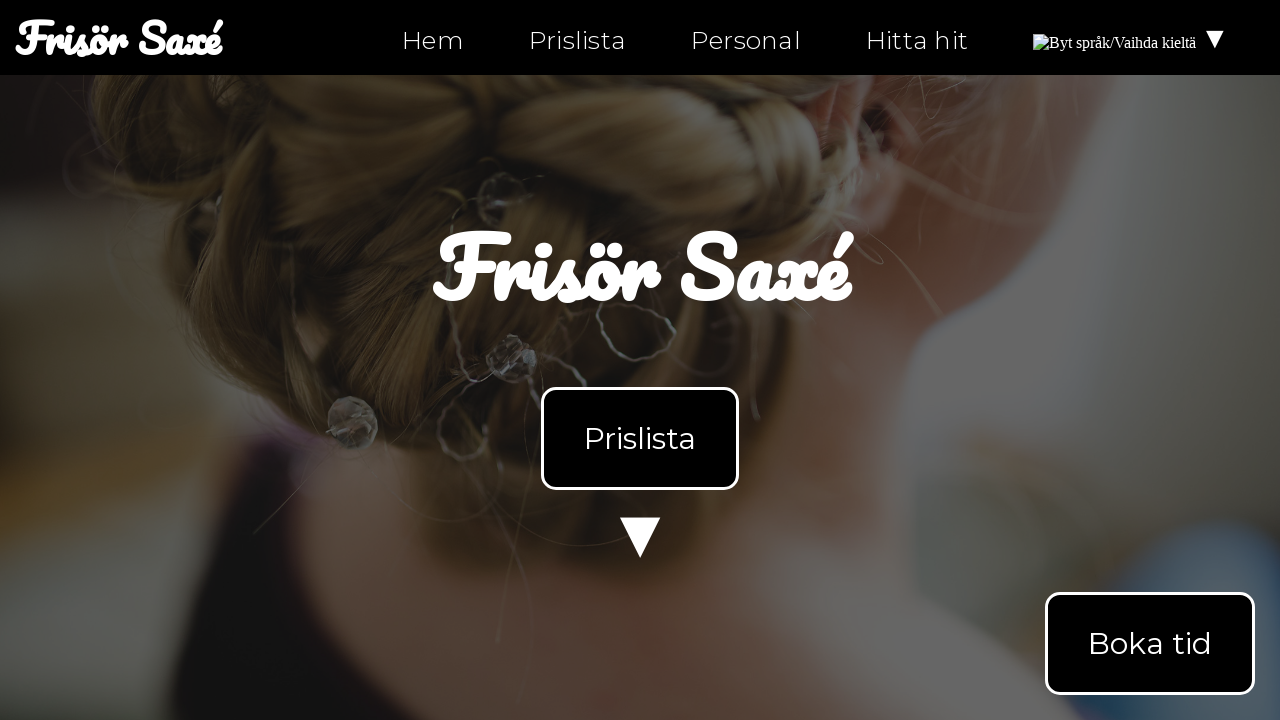

Checked image src attribute: assets/images/bild2.jpg
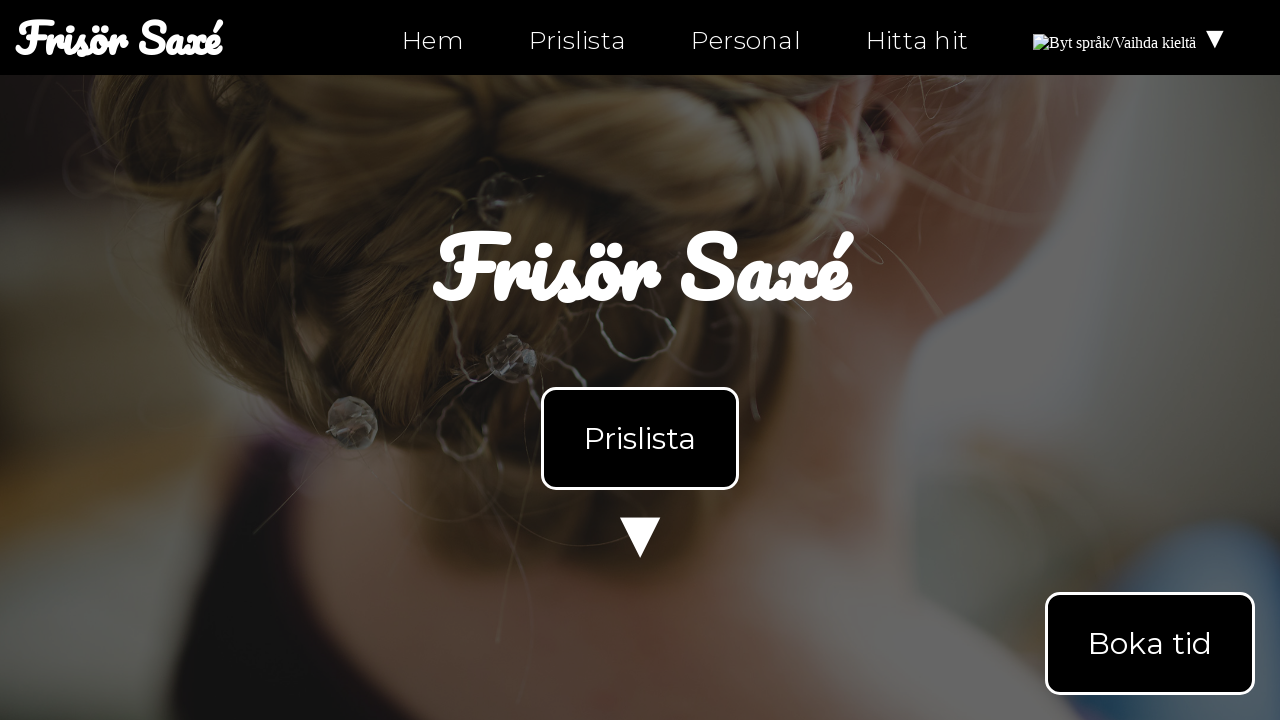

Verified image has valid src attribute
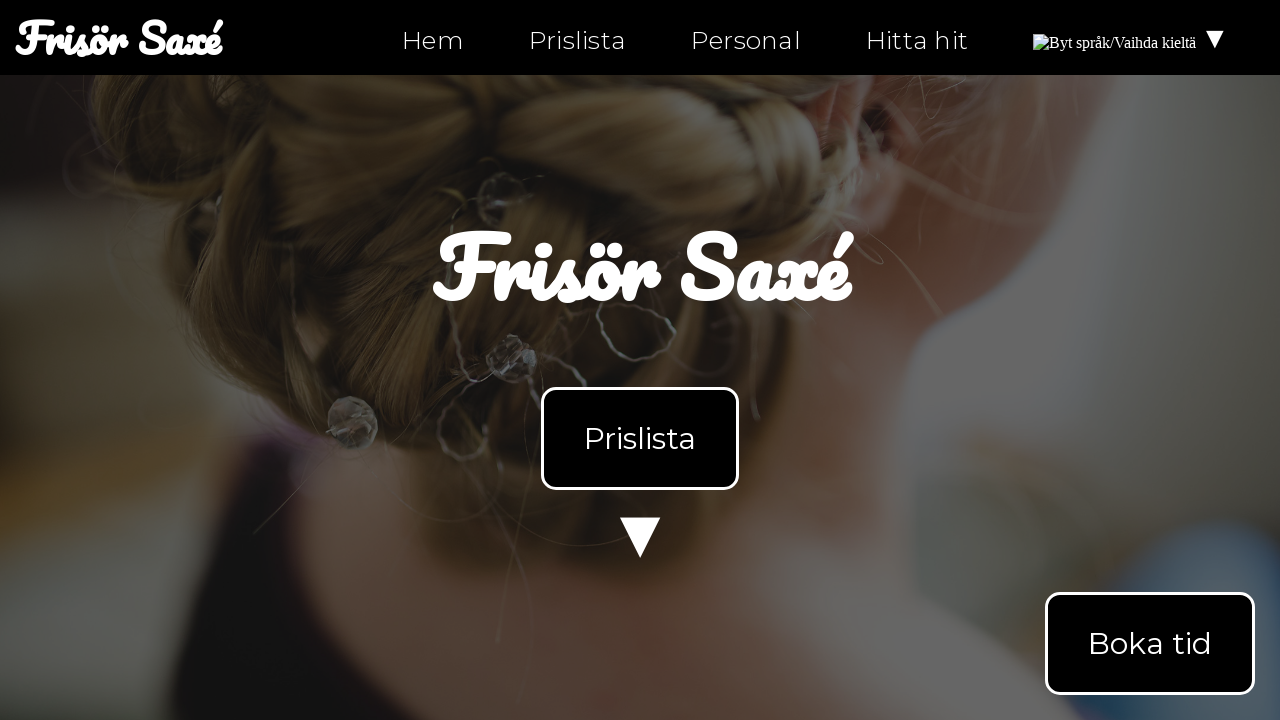

Navigated to personal.html
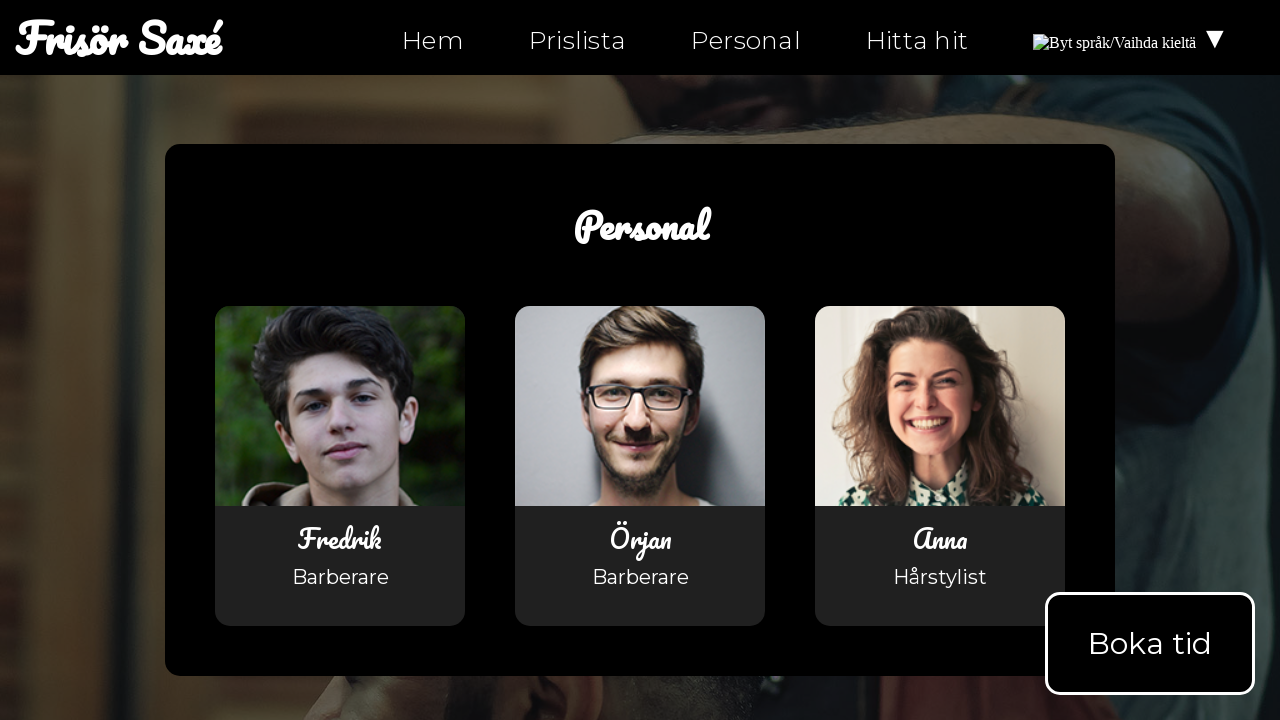

Retrieved all image elements from personal.html (7 images found)
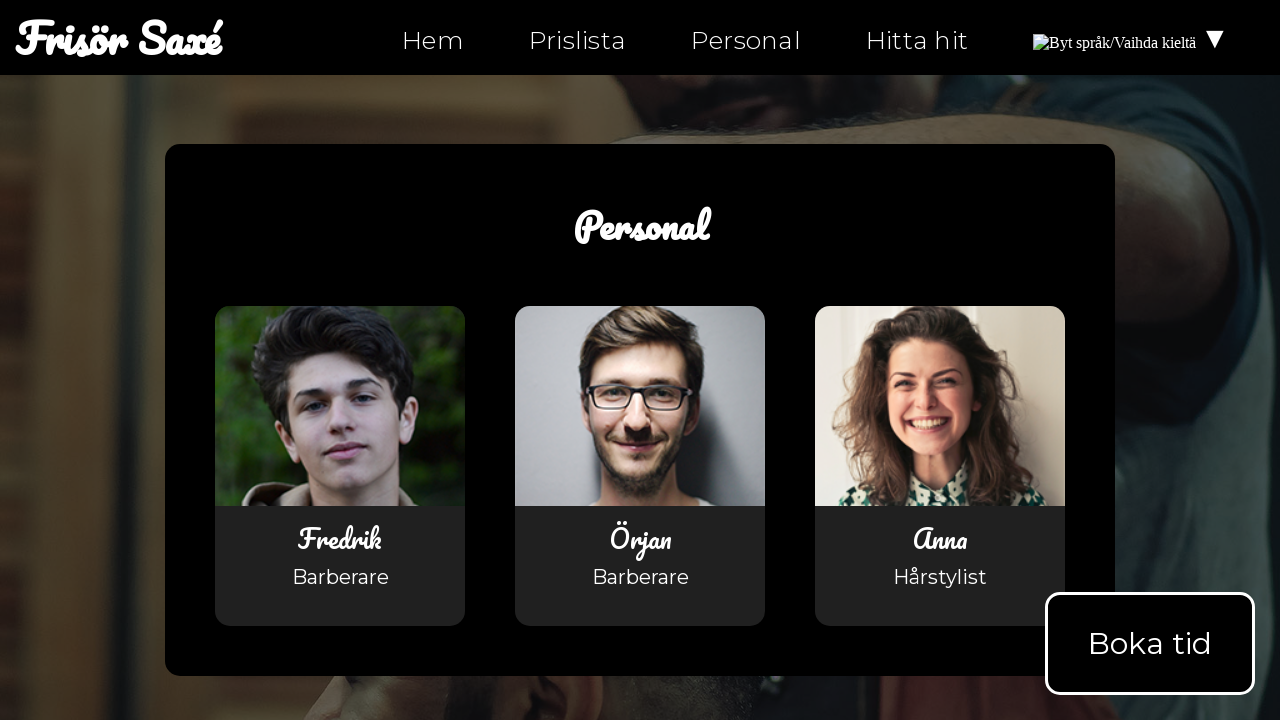

Checked image src attribute: https://upload.wikimedia.org/wikipedia/commons/4/4c/Flag_of_Sweden.svg
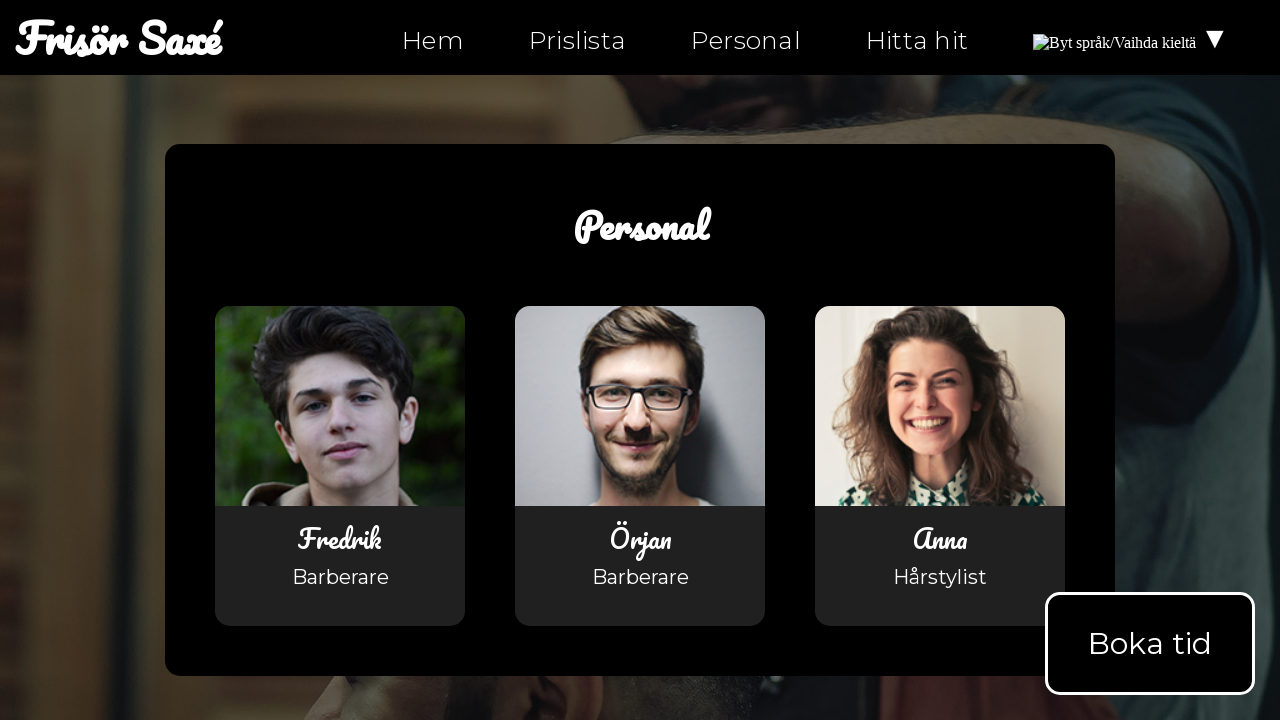

Verified image has valid src attribute
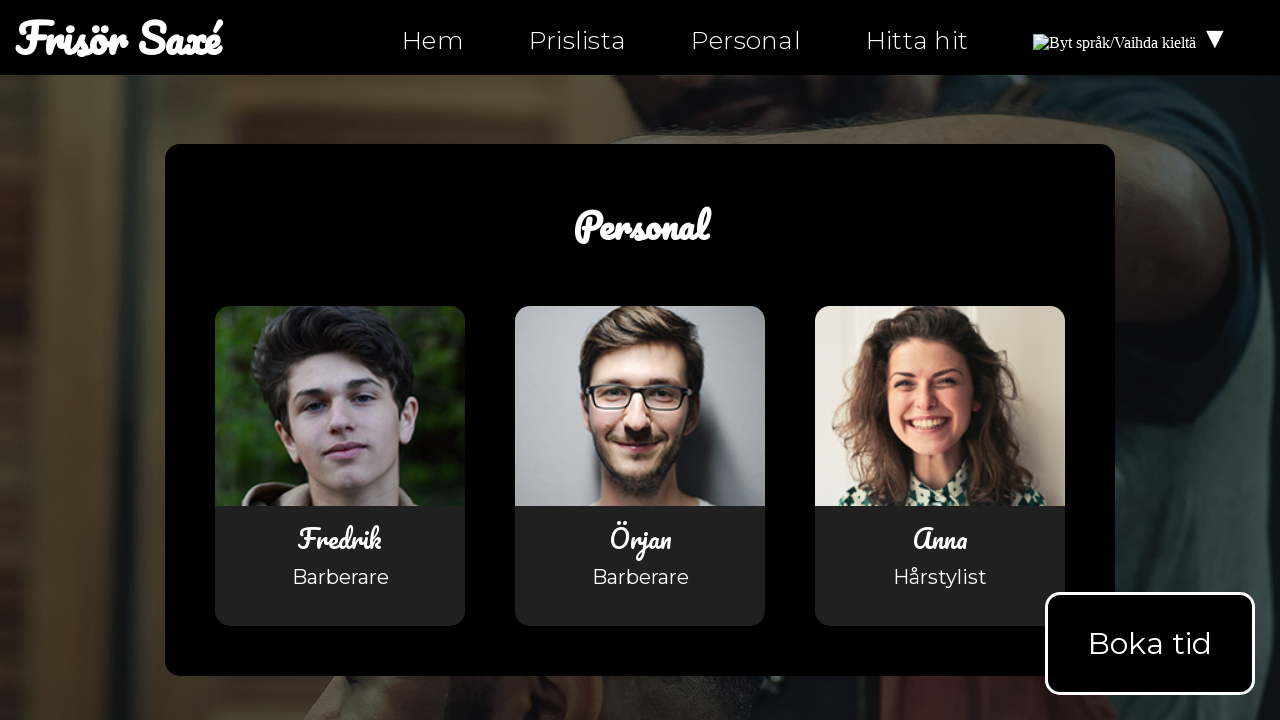

Checked image src attribute: https://upload.wikimedia.org/wikipedia/commons/4/4c/Flag_of_Sweden.svg
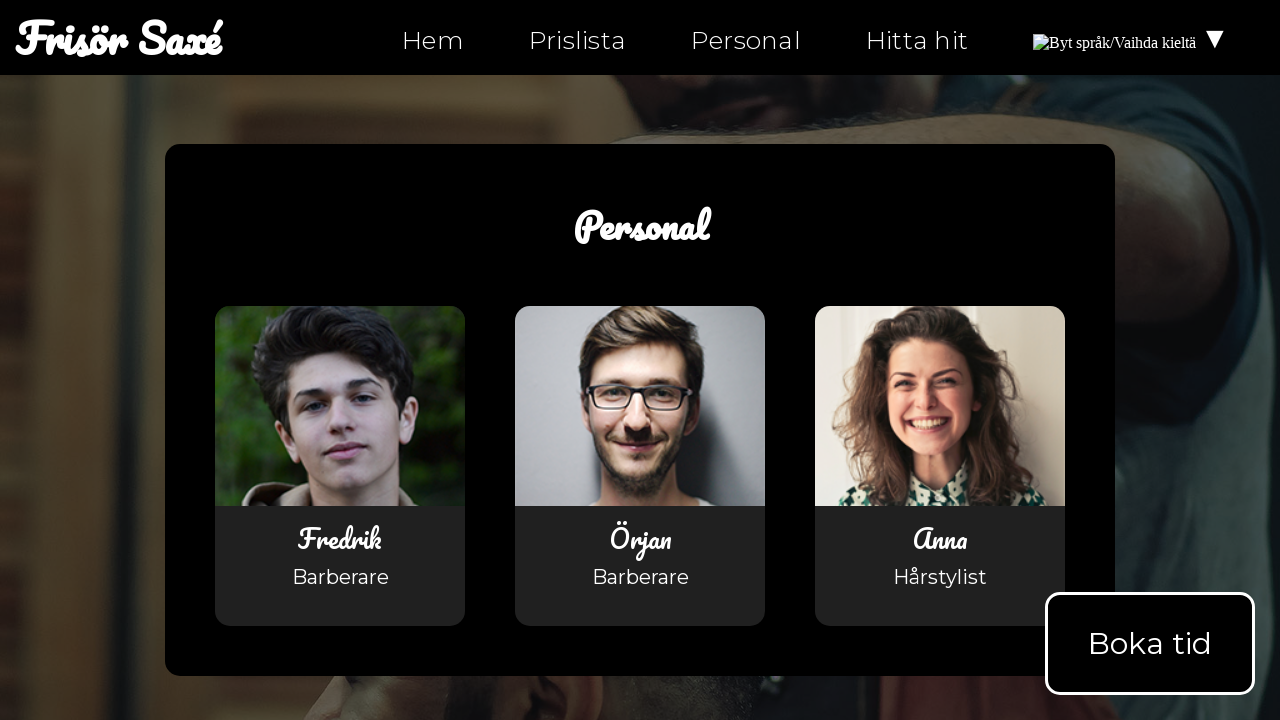

Verified image has valid src attribute
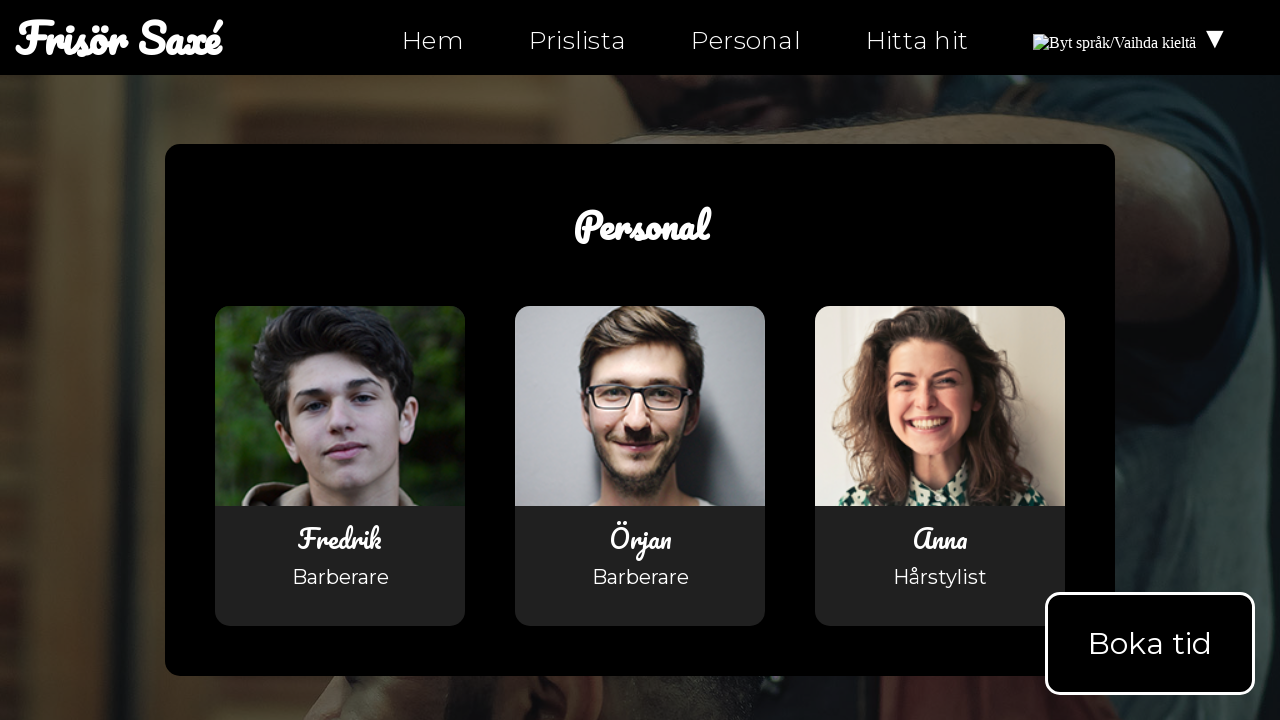

Checked image src attribute: https://upload.wikimedia.org/wikipedia/commons/b/bc/Flag_of_Finland.svg
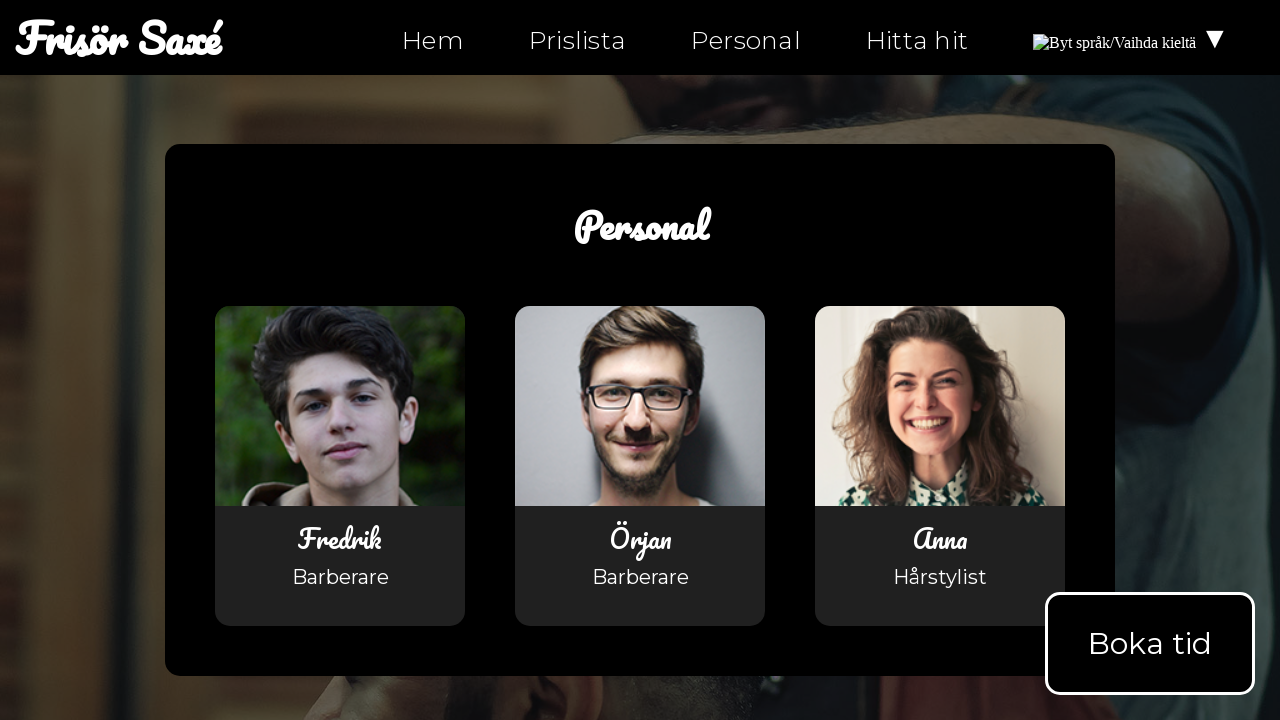

Verified image has valid src attribute
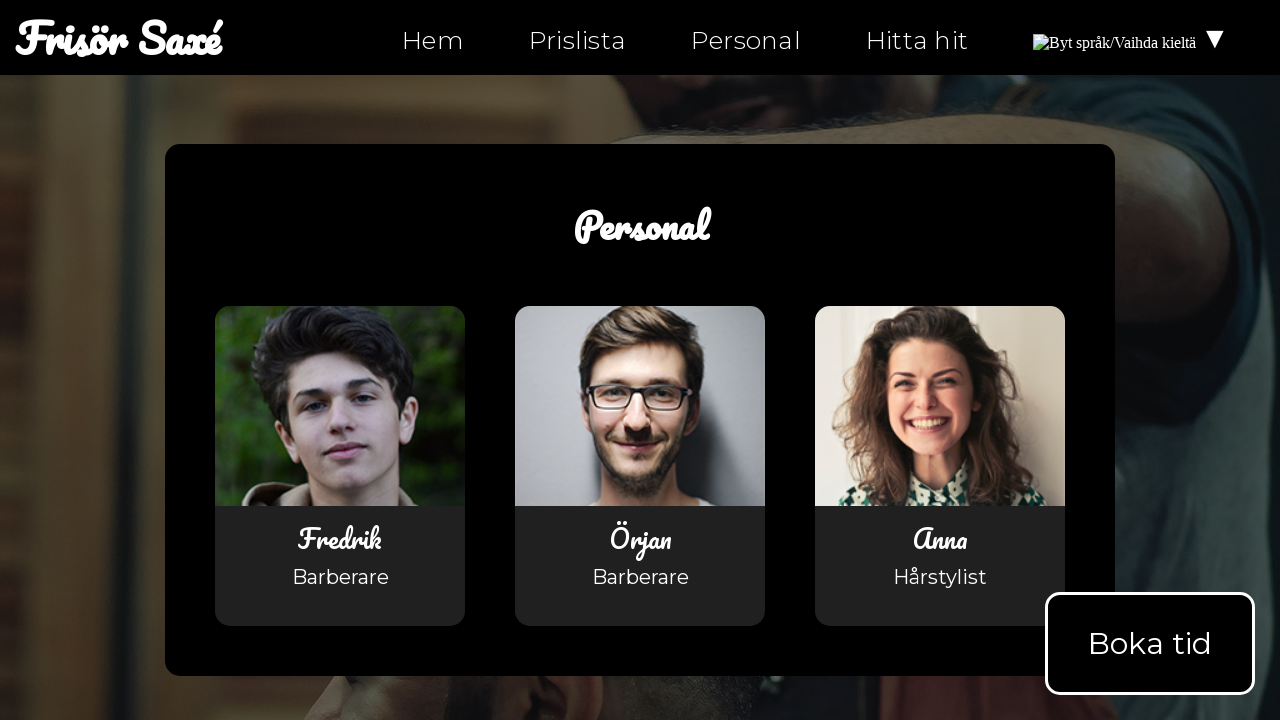

Checked image src attribute: assets/images/bild3.jpg
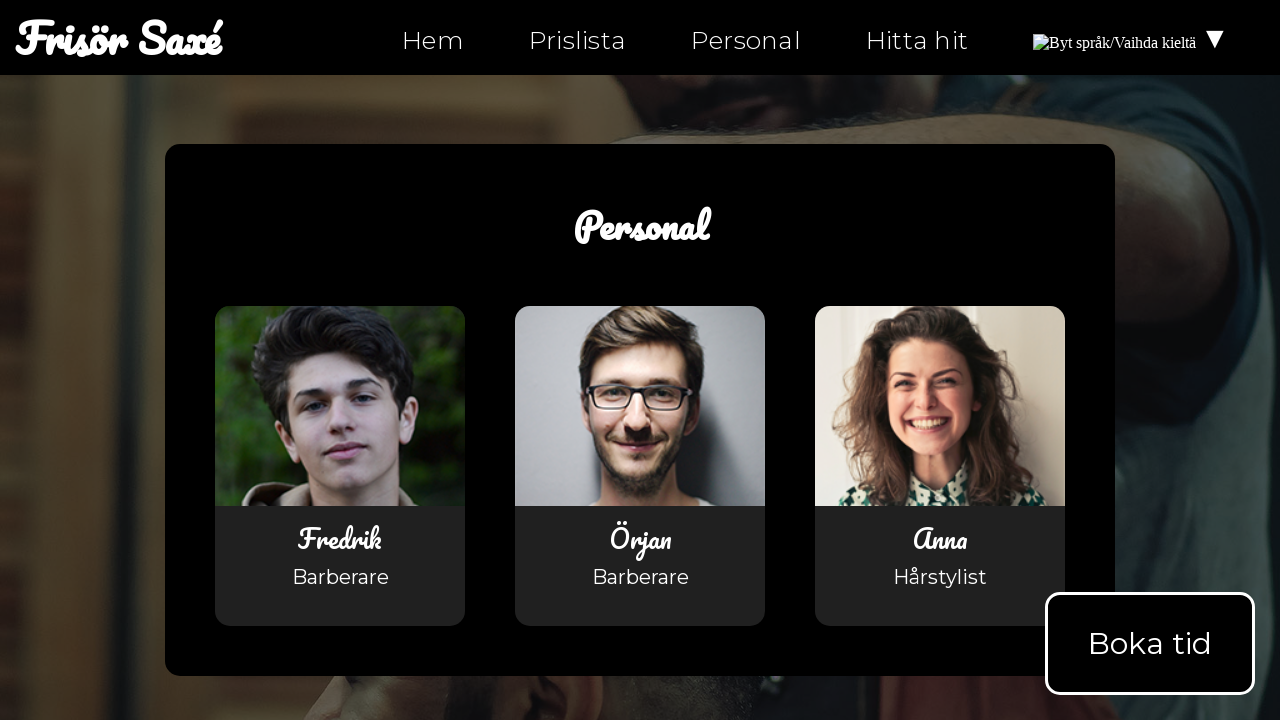

Verified image has valid src attribute
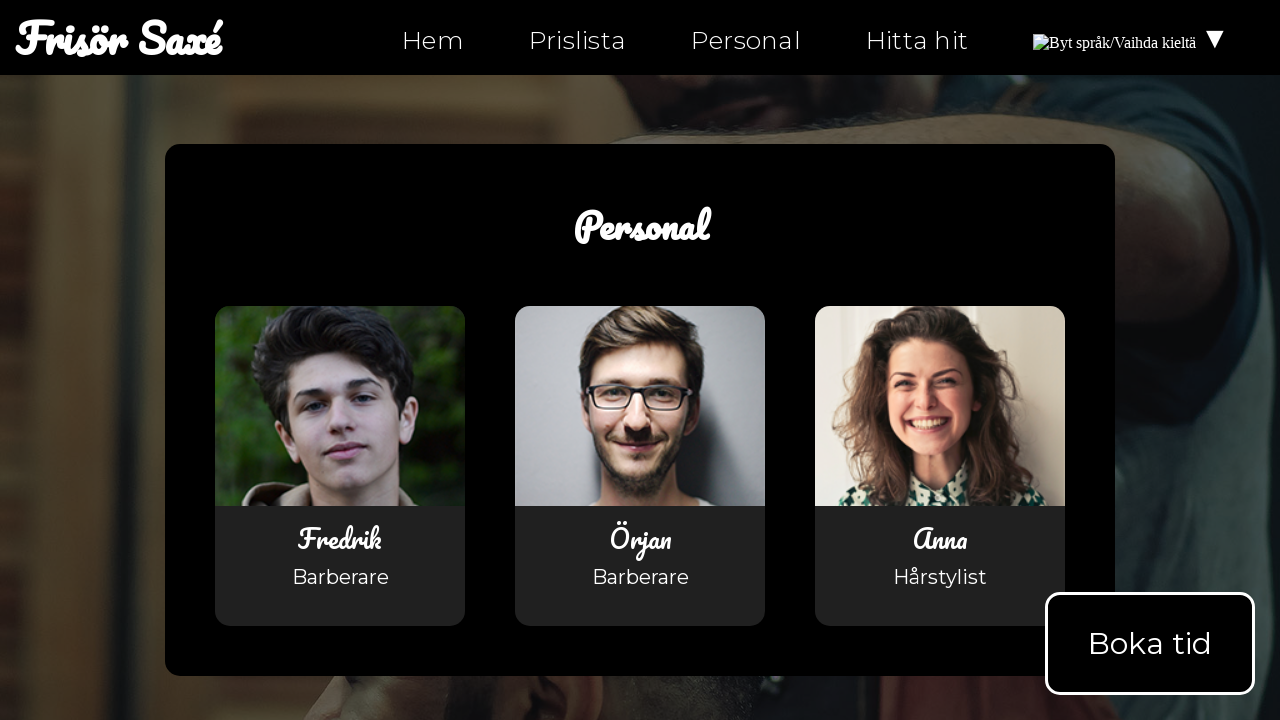

Checked image src attribute: assets/images/fredrik_ortqvist.png
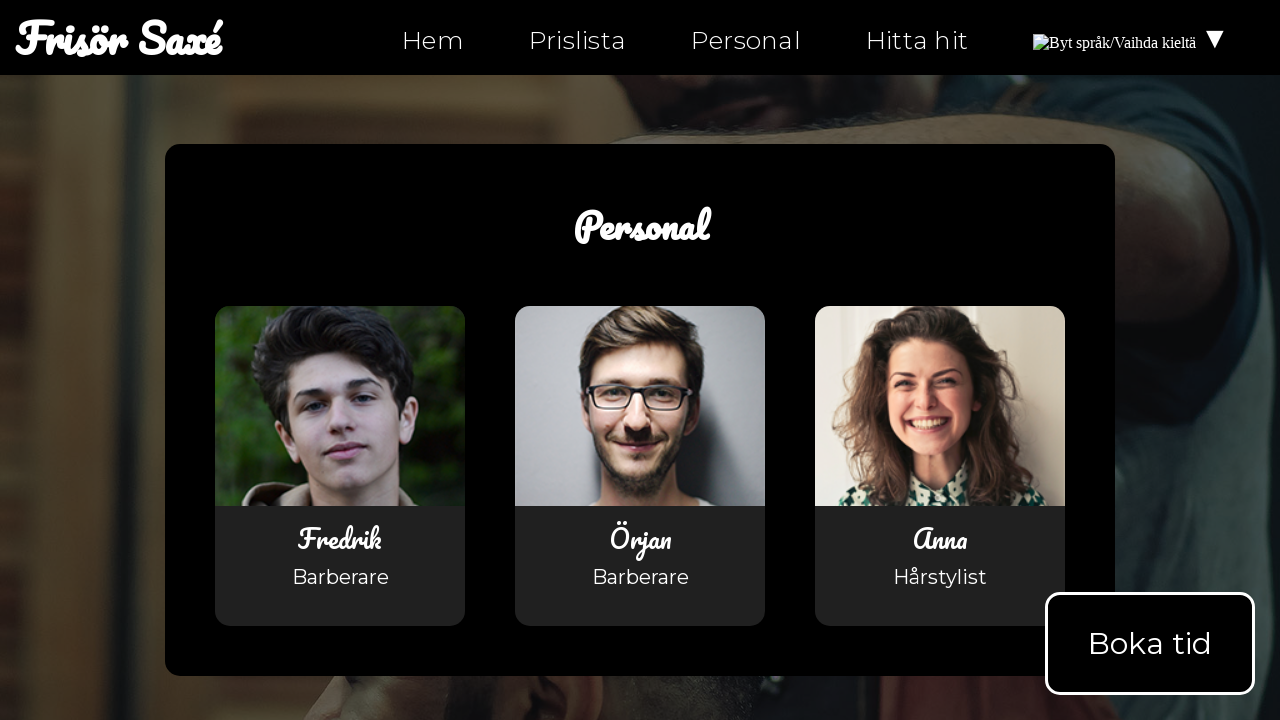

Verified image has valid src attribute
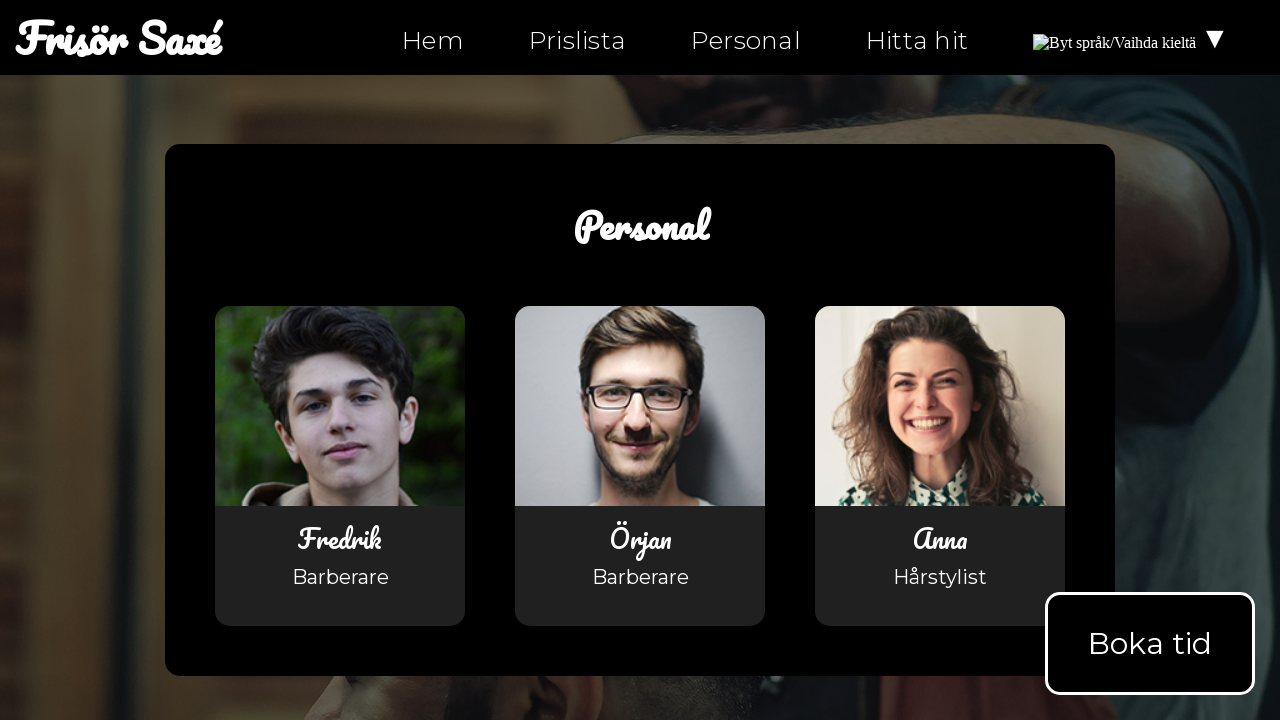

Checked image src attribute: assets/images/orjan_johansson.png
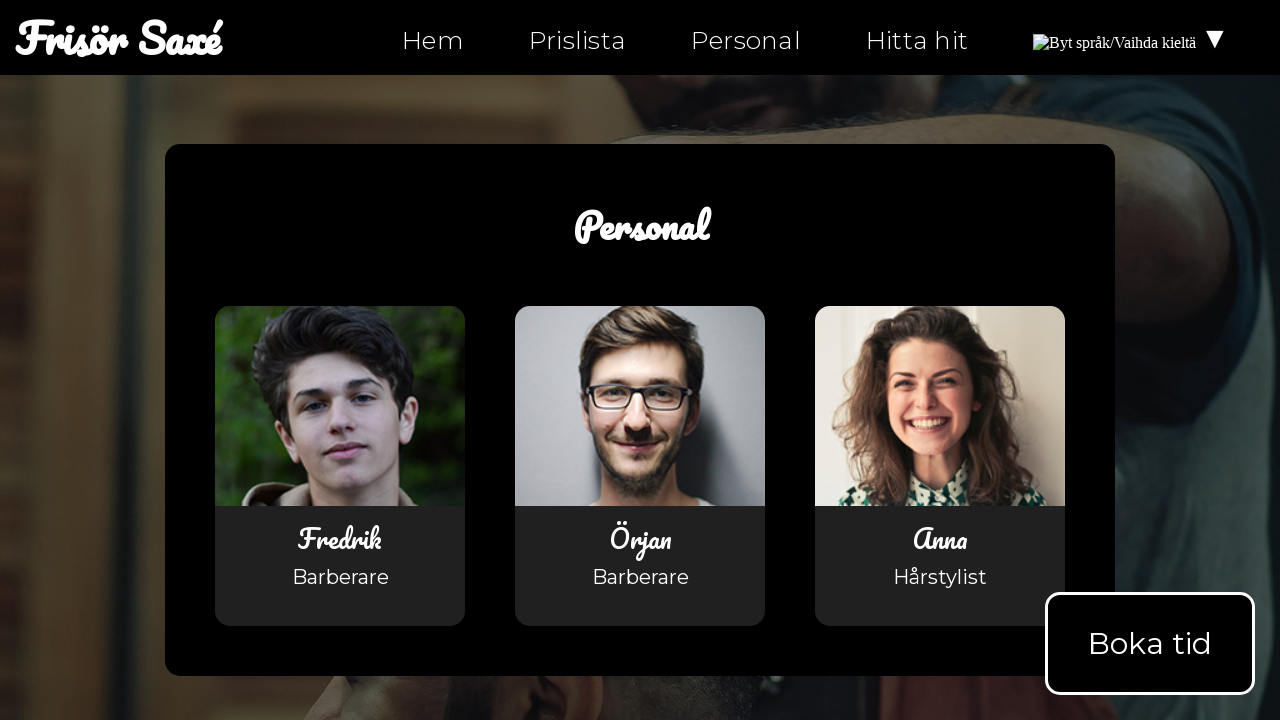

Verified image has valid src attribute
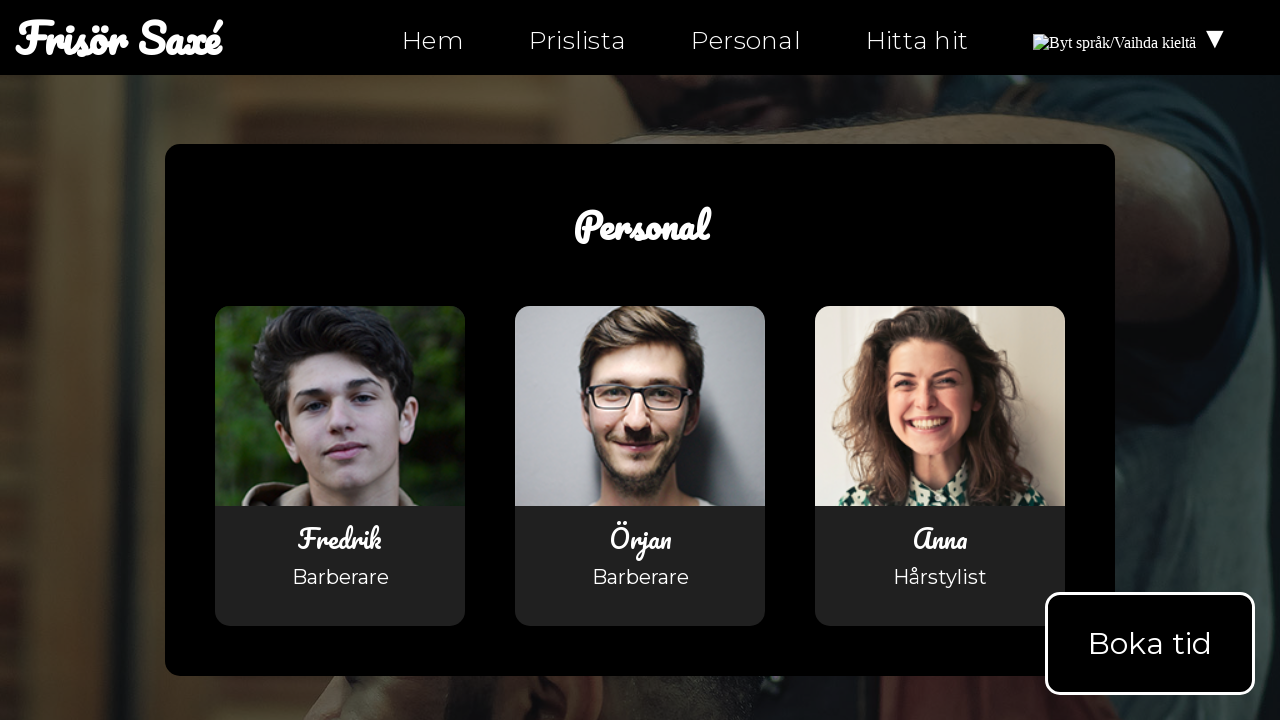

Checked image src attribute: assets/images/anna_pettersson.png
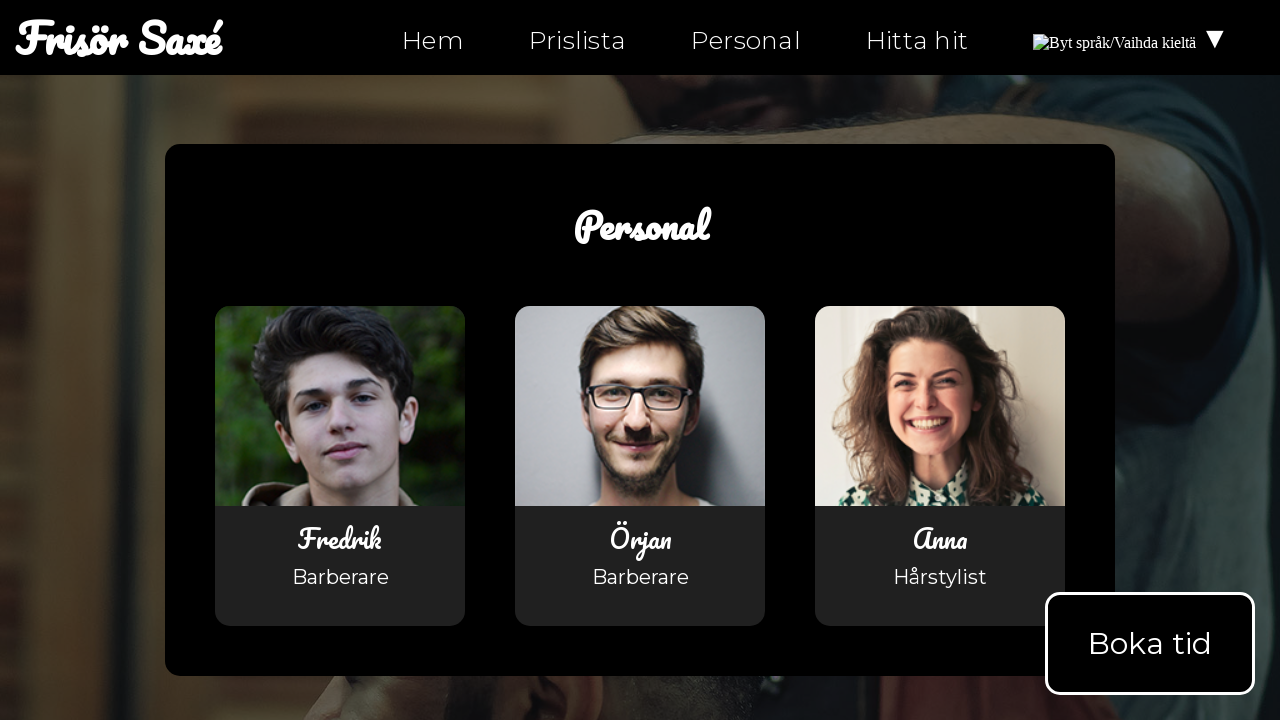

Verified image has valid src attribute
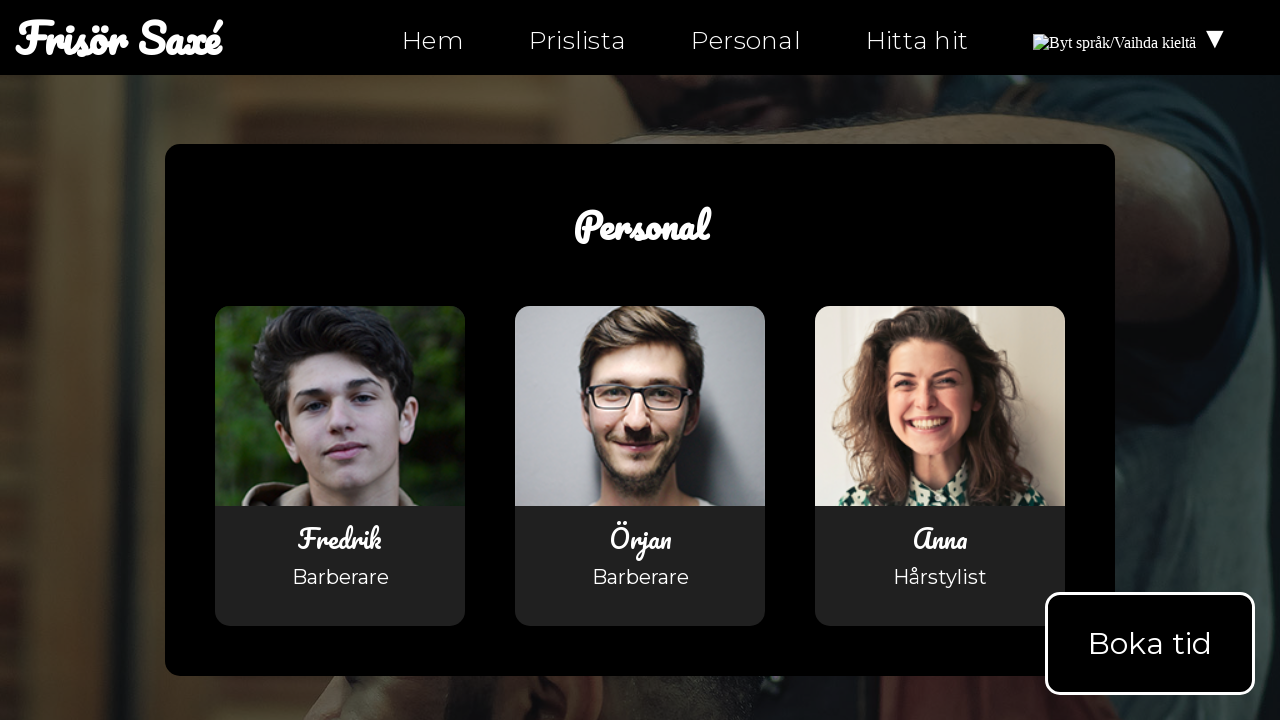

Navigated to hitta-hit.html
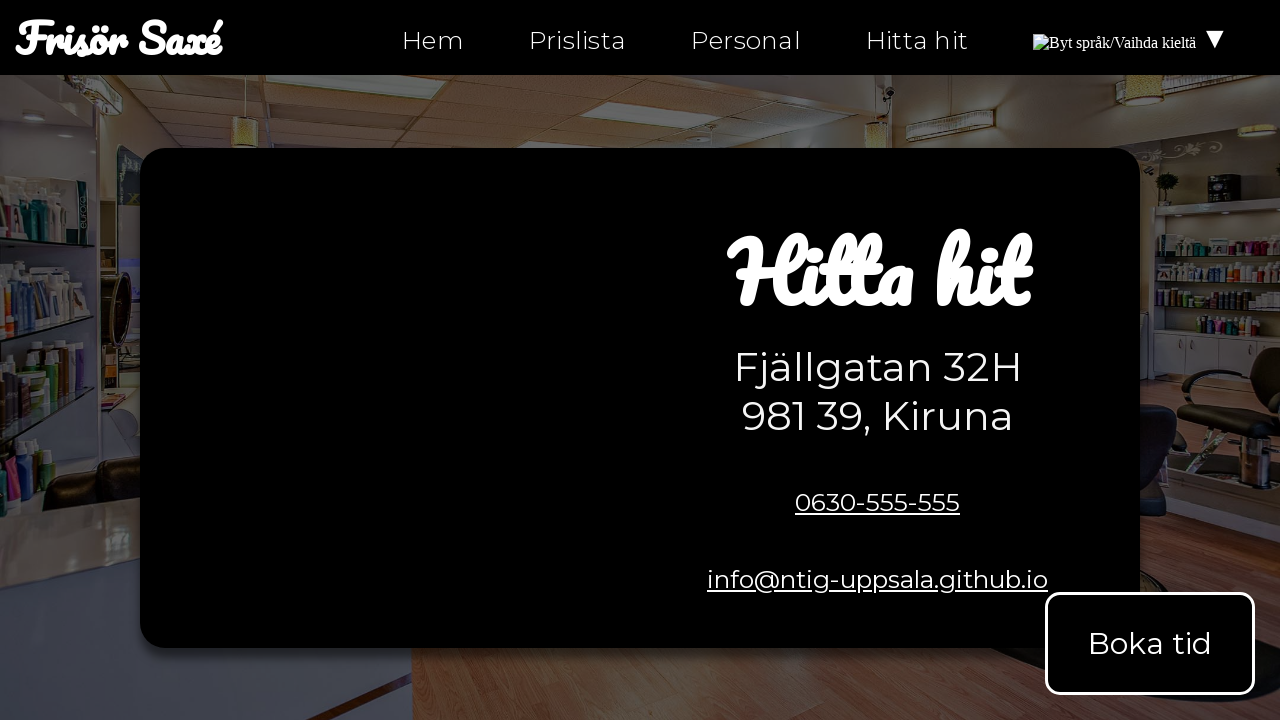

Retrieved all image elements from hitta-hit.html (4 images found)
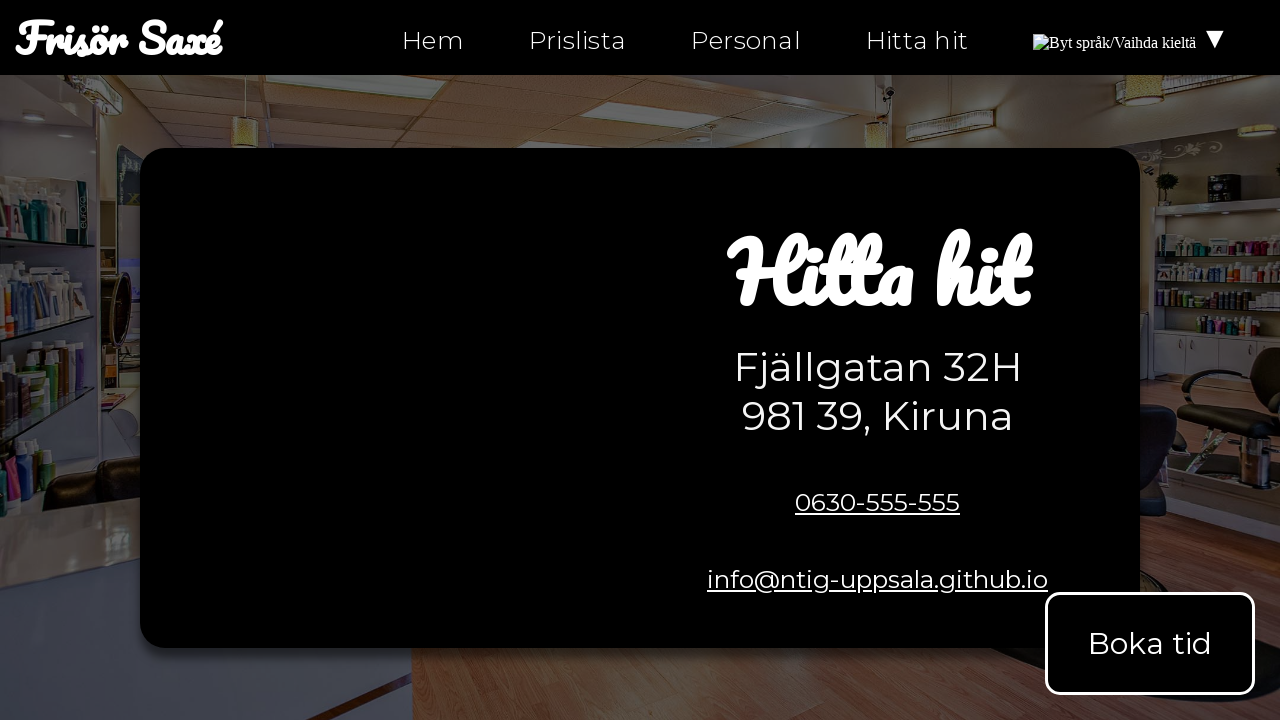

Checked image src attribute: https://upload.wikimedia.org/wikipedia/commons/4/4c/Flag_of_Sweden.svg
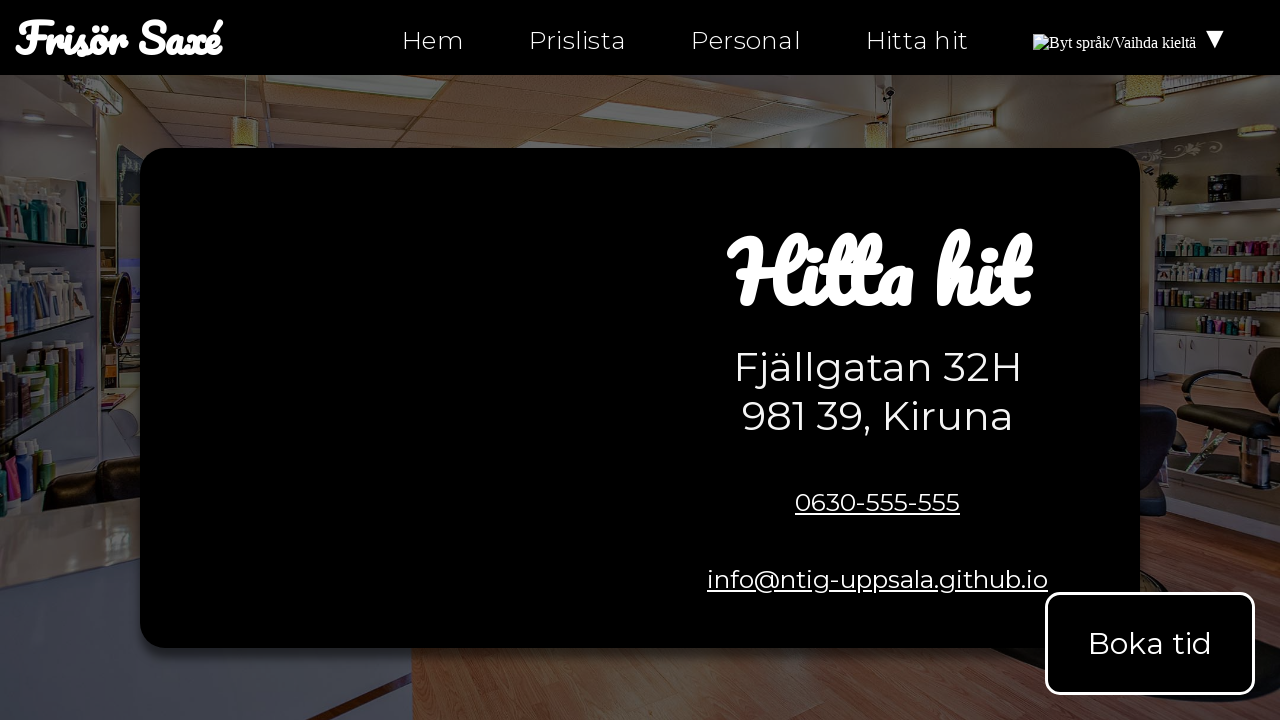

Verified image has valid src attribute
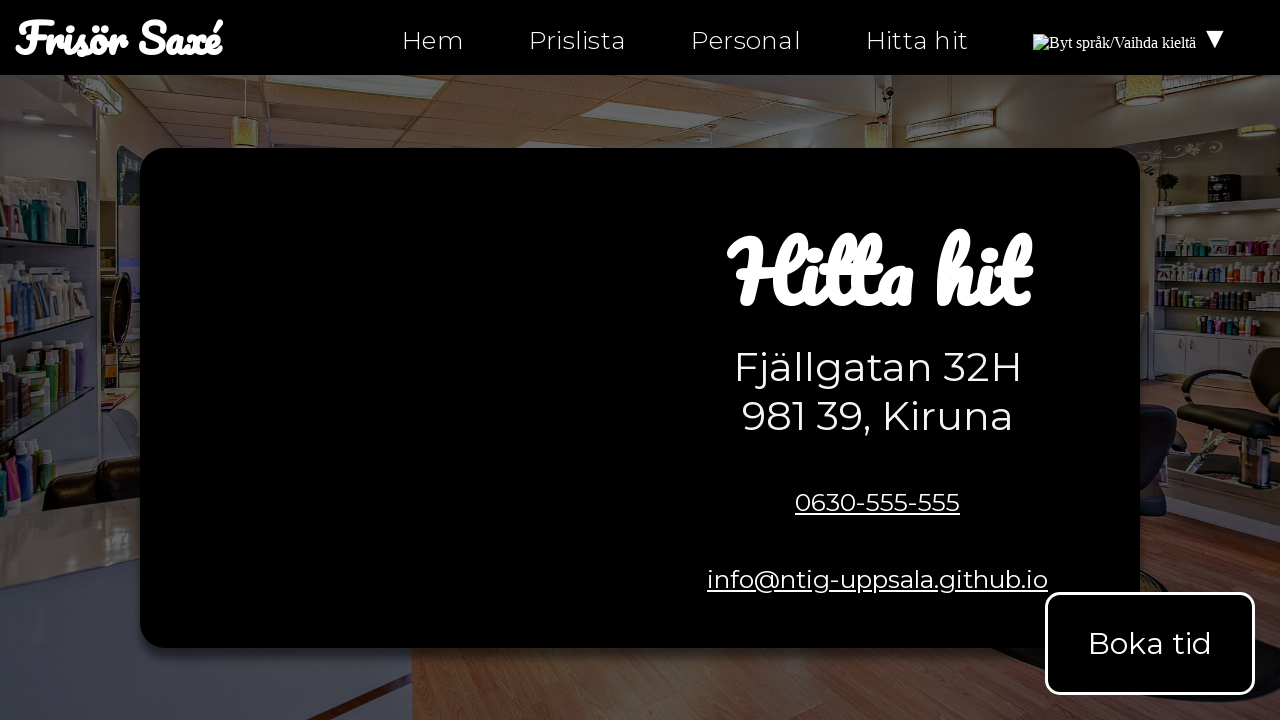

Checked image src attribute: https://upload.wikimedia.org/wikipedia/commons/4/4c/Flag_of_Sweden.svg
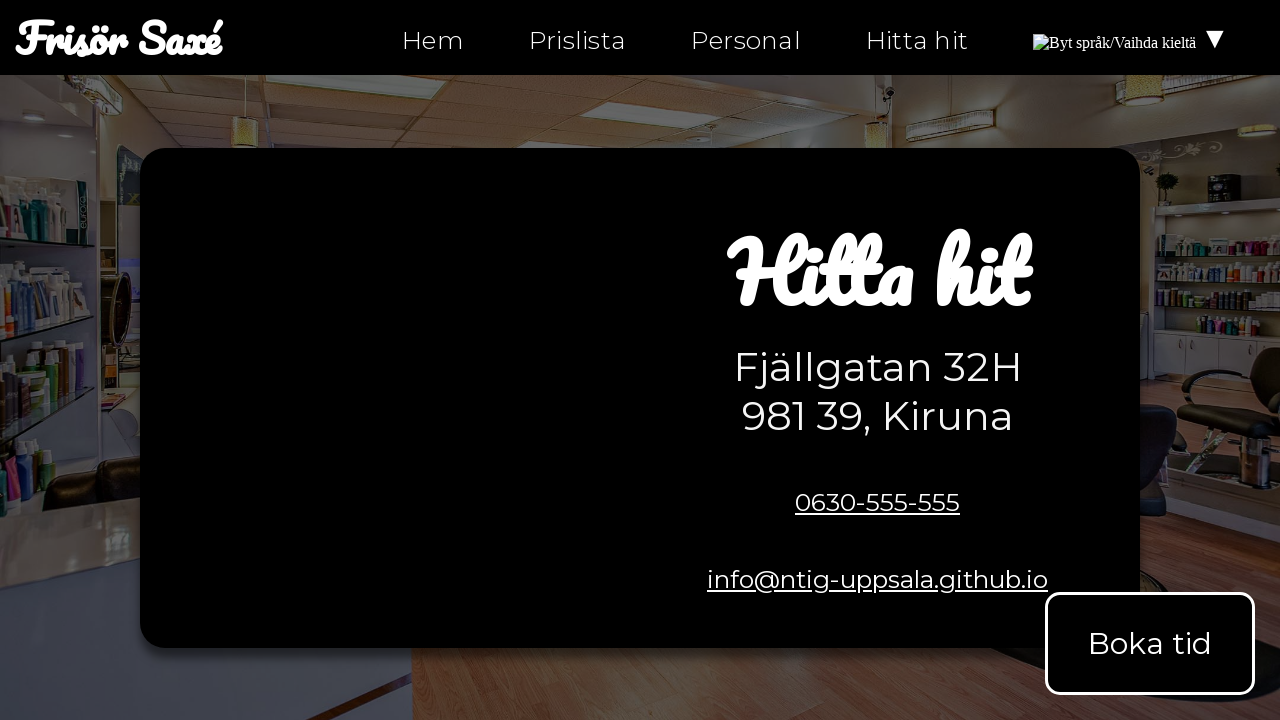

Verified image has valid src attribute
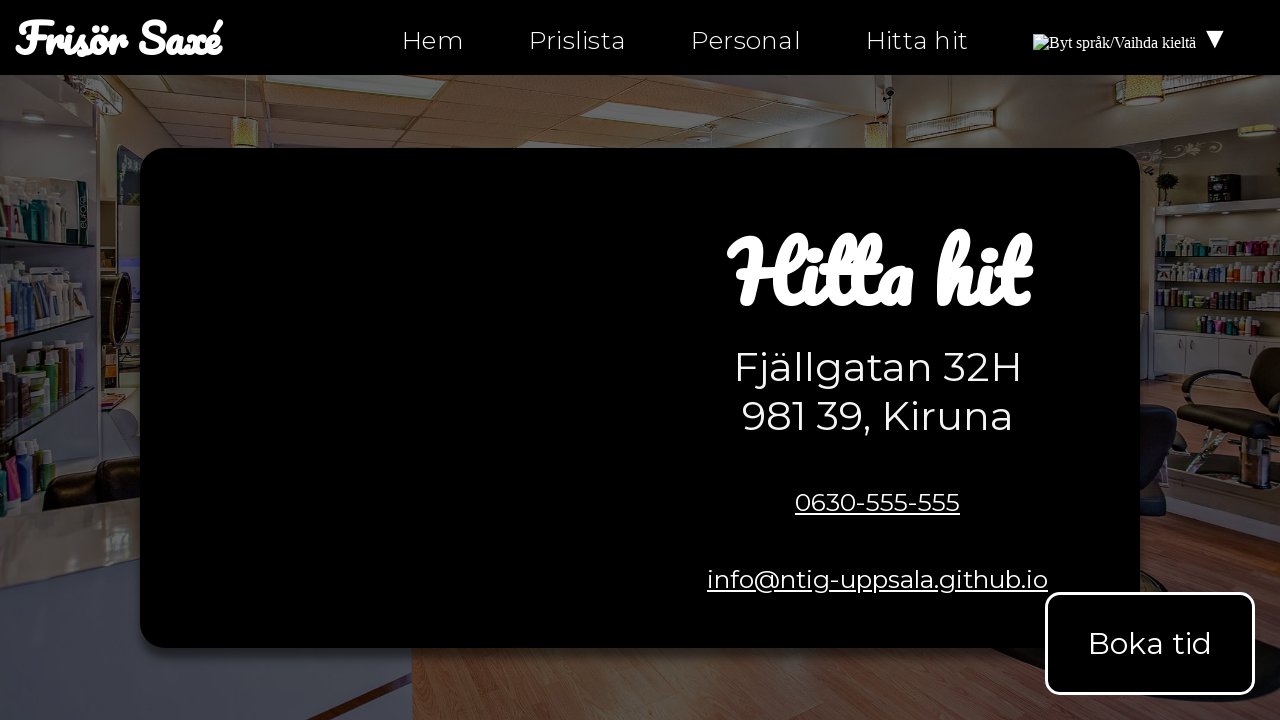

Checked image src attribute: https://upload.wikimedia.org/wikipedia/commons/b/bc/Flag_of_Finland.svg
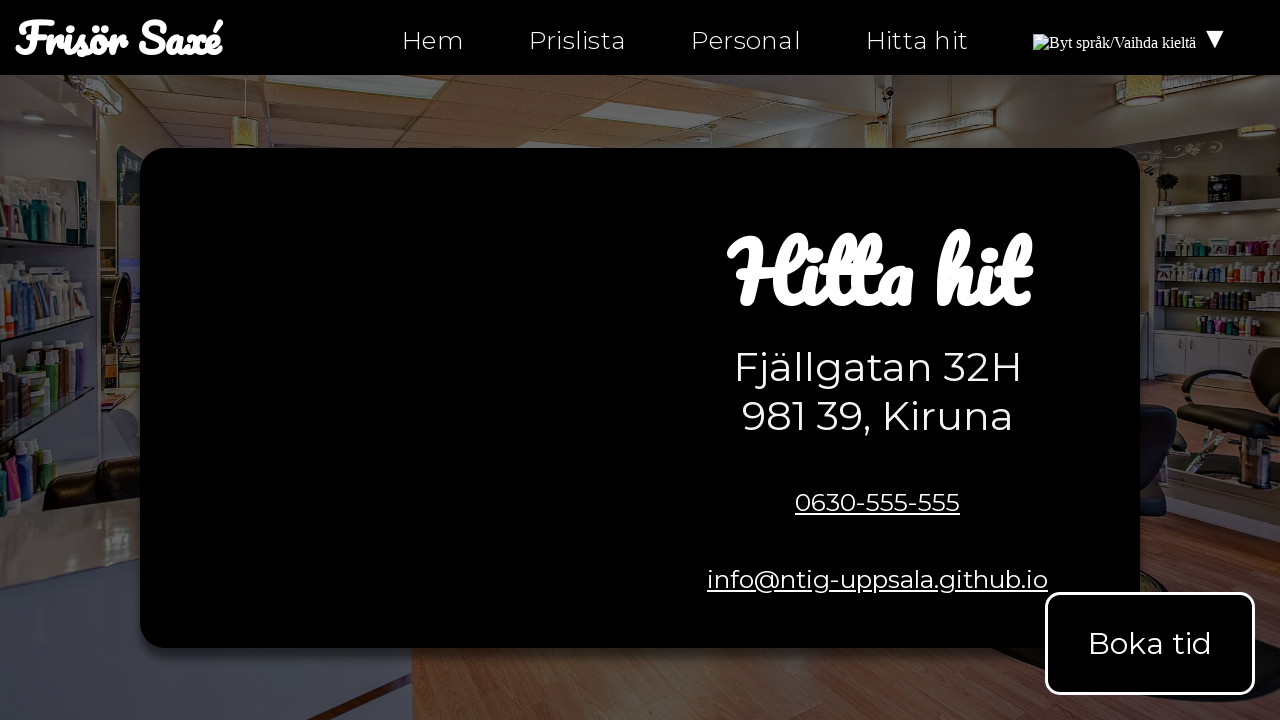

Verified image has valid src attribute
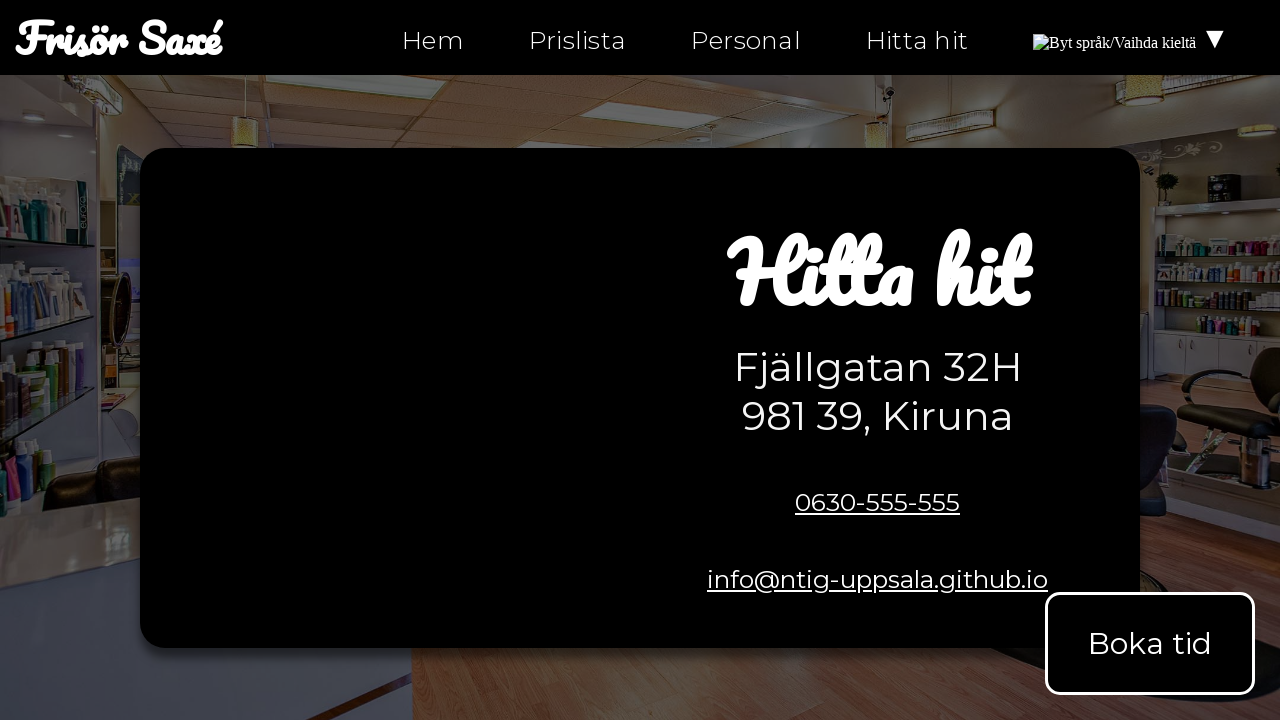

Checked image src attribute: assets/images/bild1.jpg
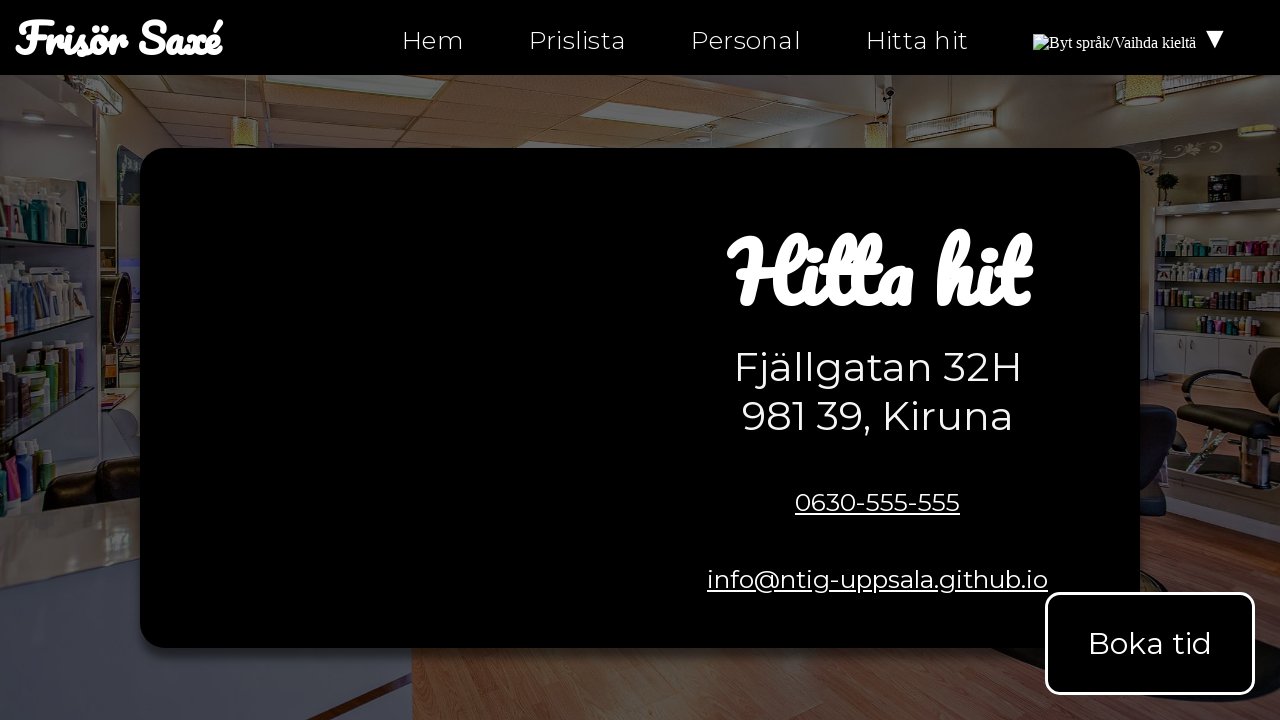

Verified image has valid src attribute
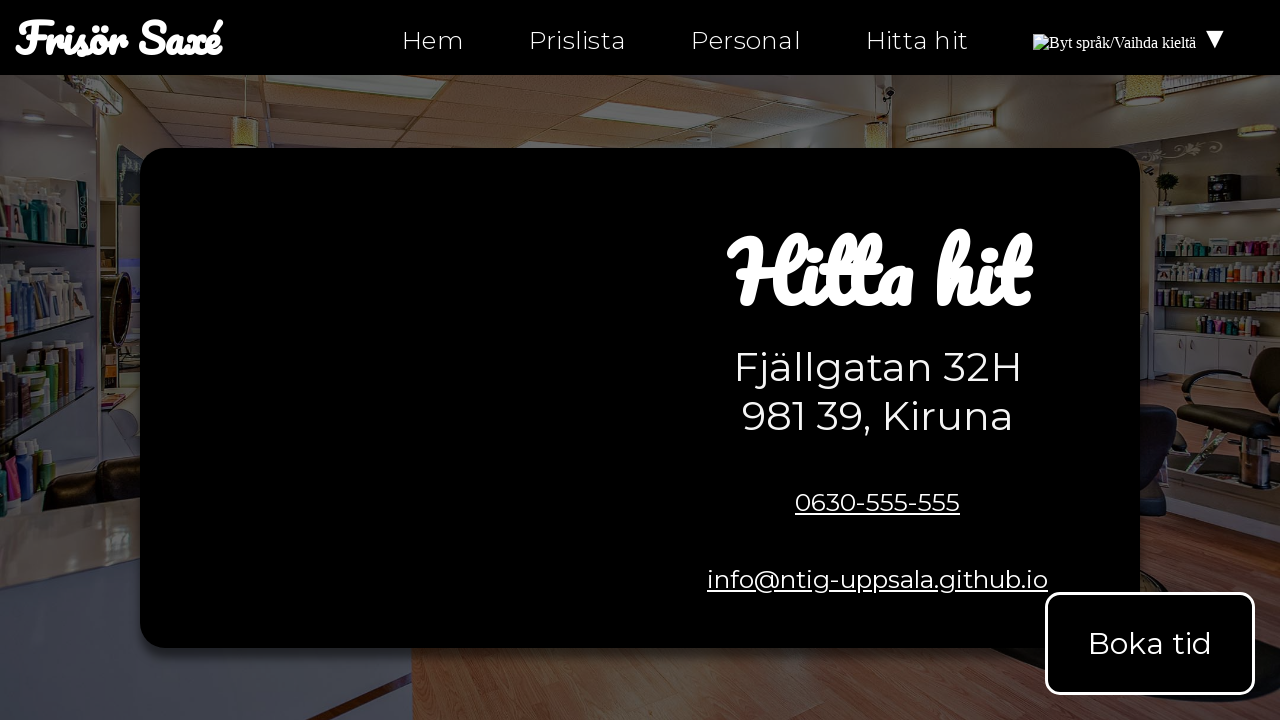

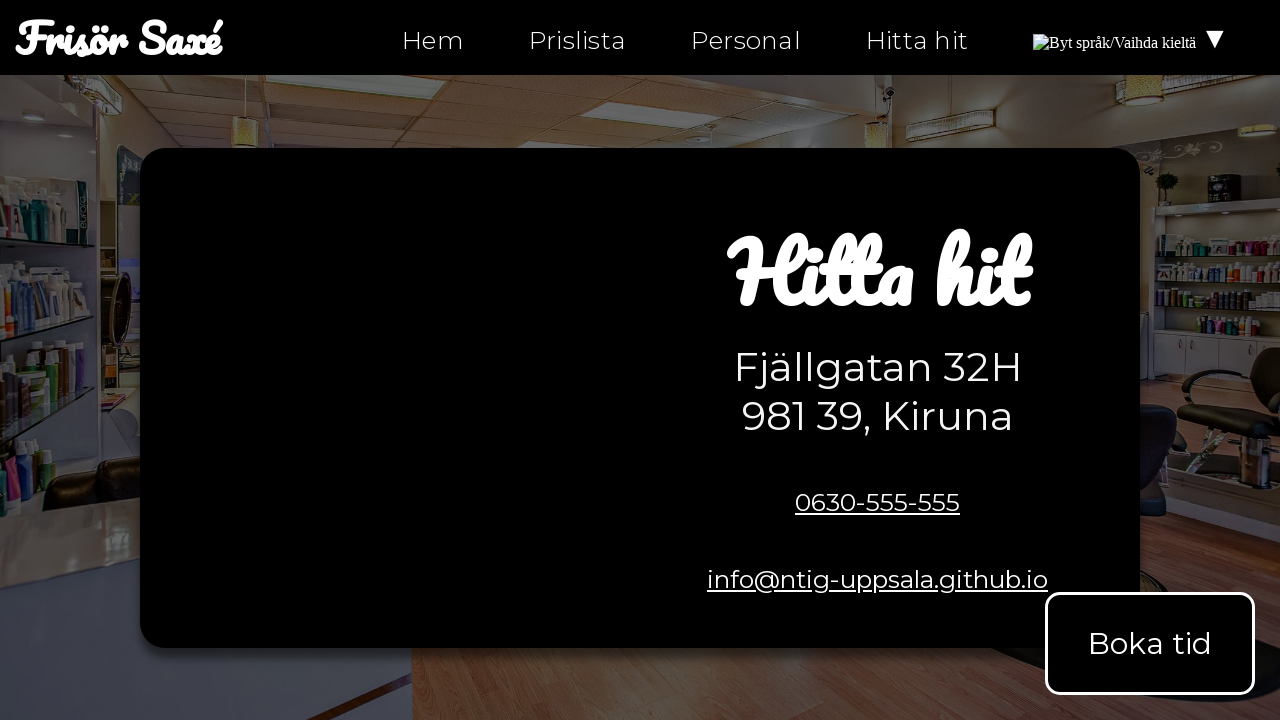